Tests a text box form by filling in user name, email, current address, and permanent address fields, then submitting the form

Starting URL: https://demoqa.com/text-box

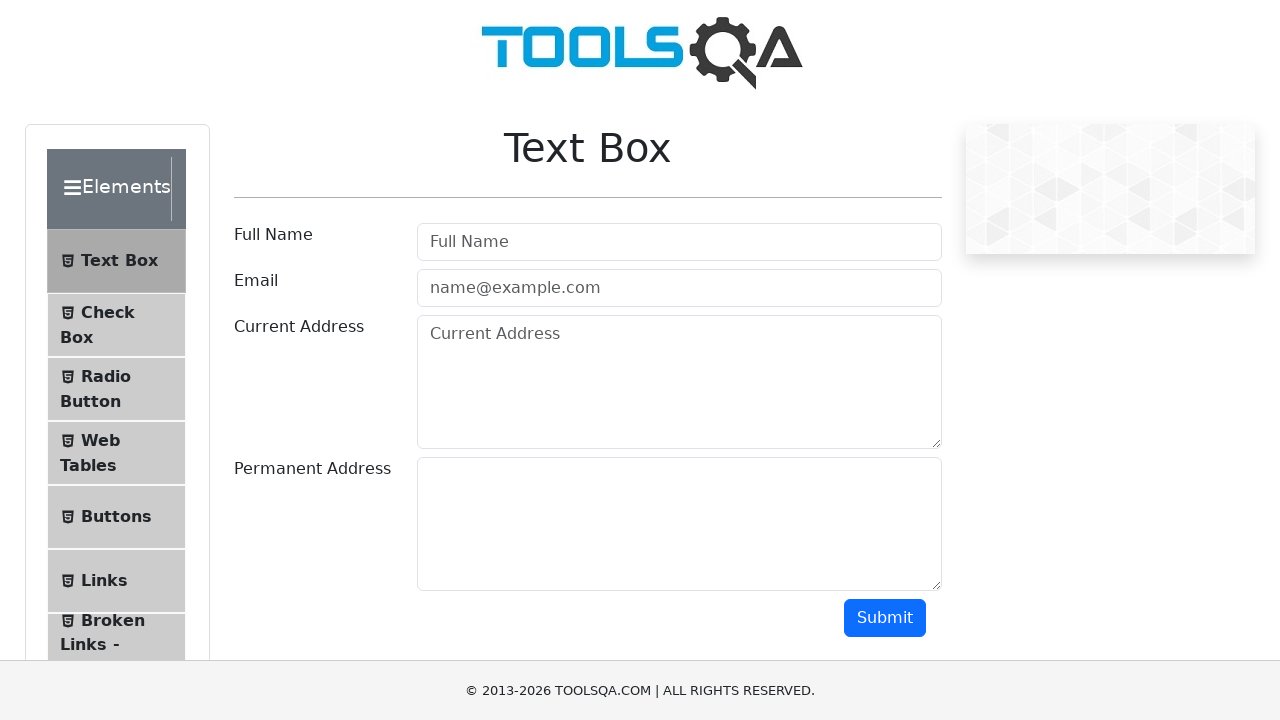

Filled user name field with 'Pierre' on //input[contains(@id,'userName')]
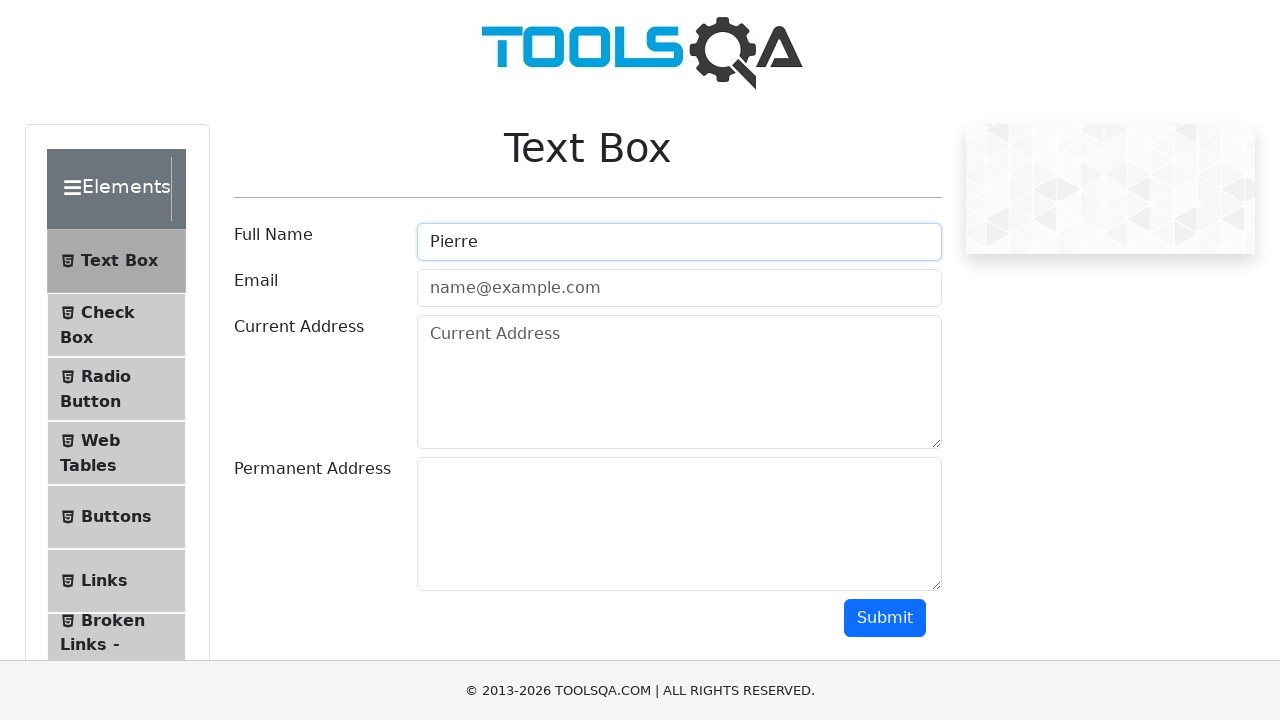

Filled email field with 'unemail@hotmail.com' on //input[contains(@id,'userEmail')]
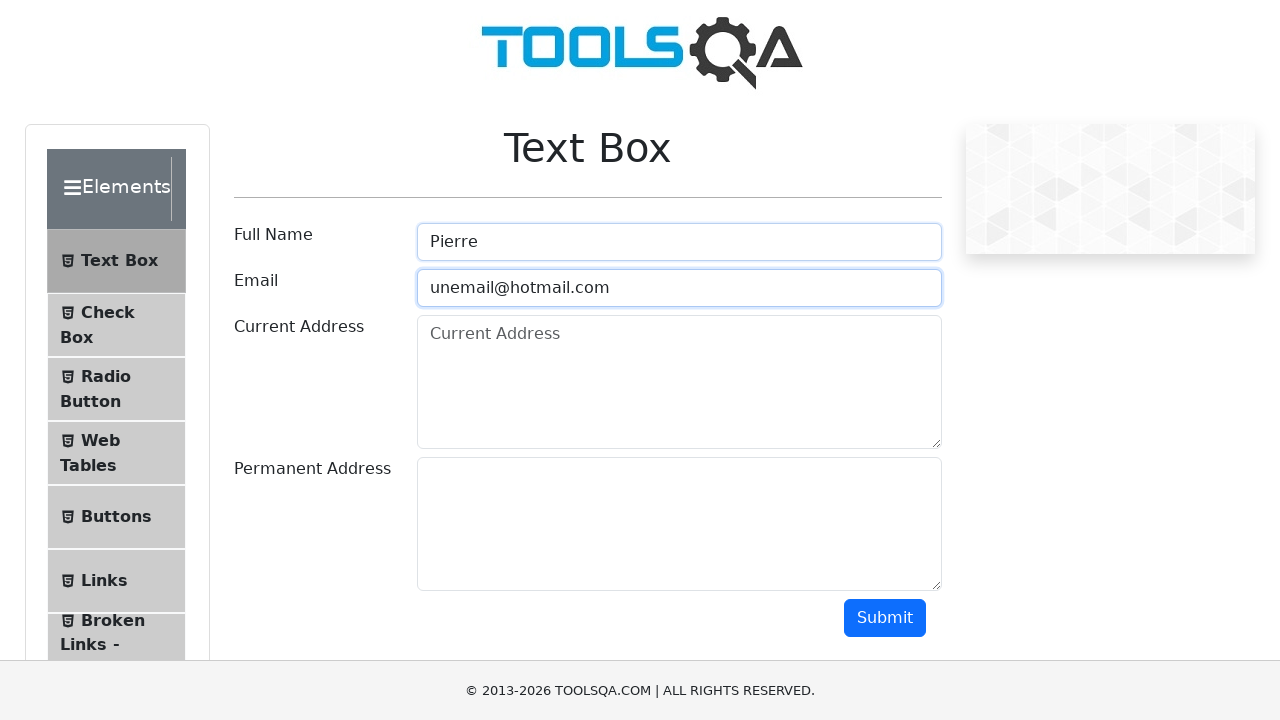

Filled current address field with 'una direccion tal' on //textarea[contains(@id,'currentAddress')]
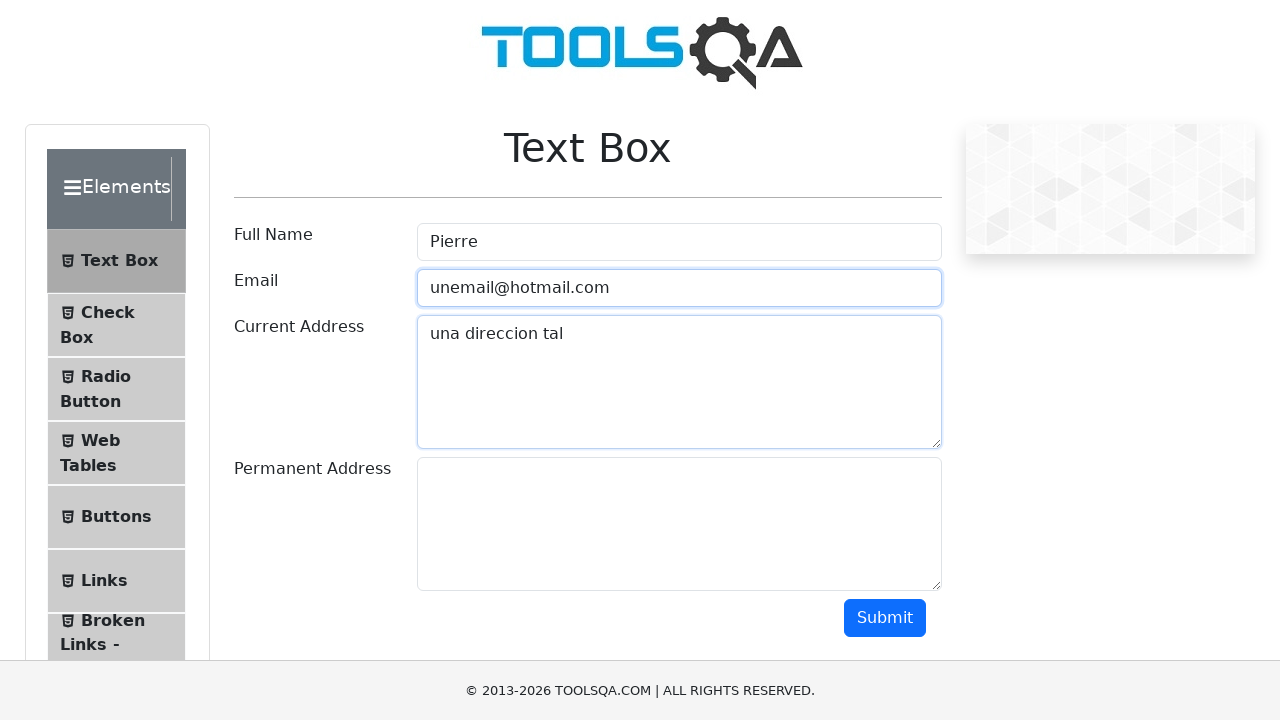

Filled permanent address field with 'una direccion tal permanente' on //textarea[contains(@id,'permanentAddress')]
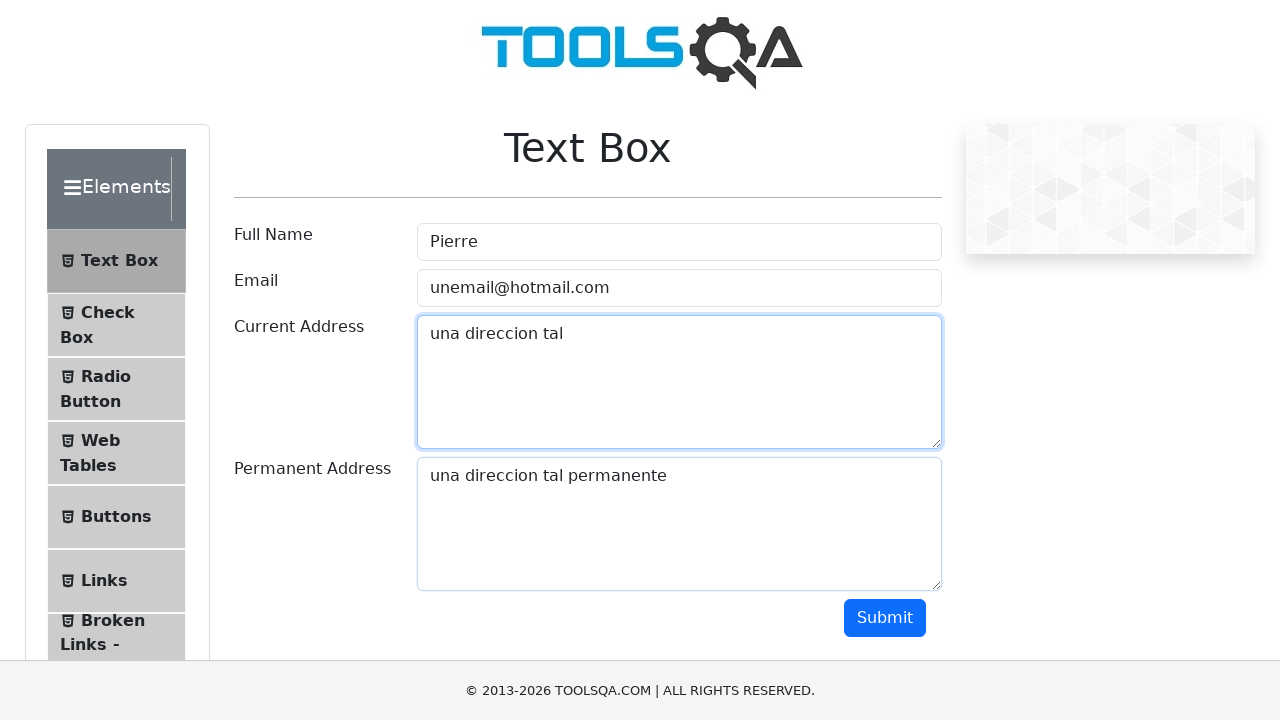

Clicked submit button to submit the form at (885, 618) on xpath=//button[contains(@id,'submit')]
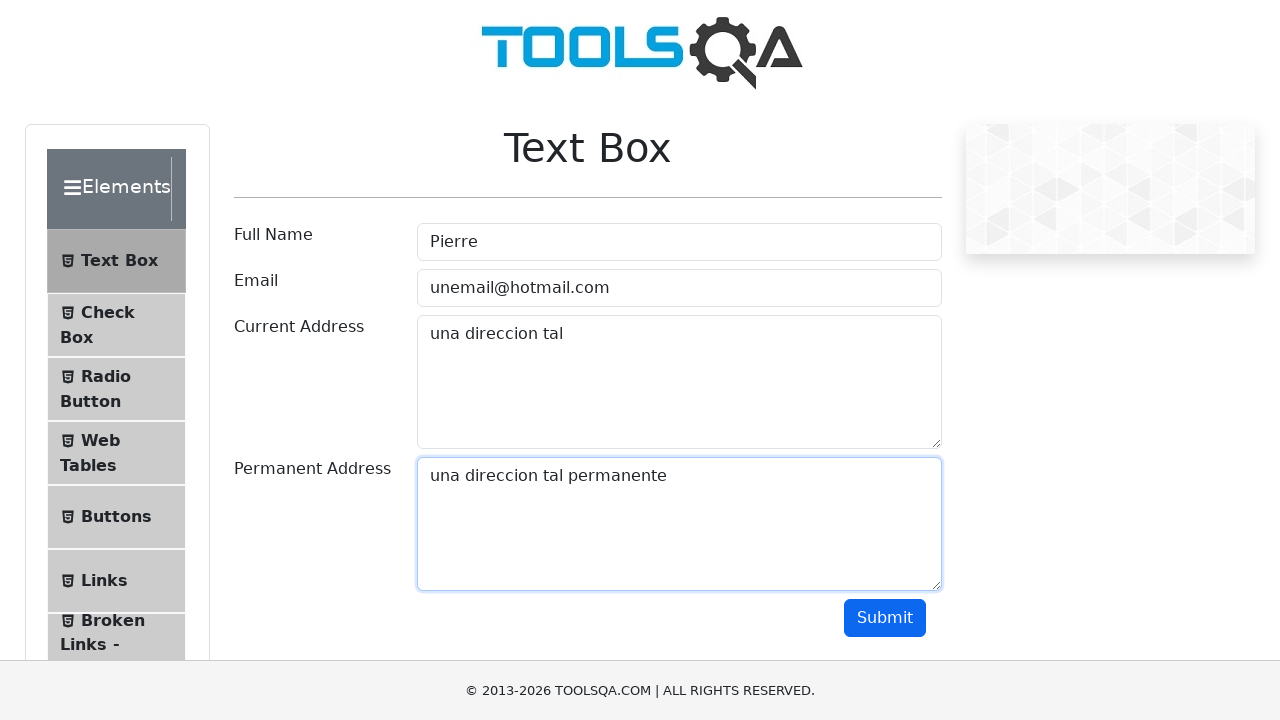

Form output appeared after submission
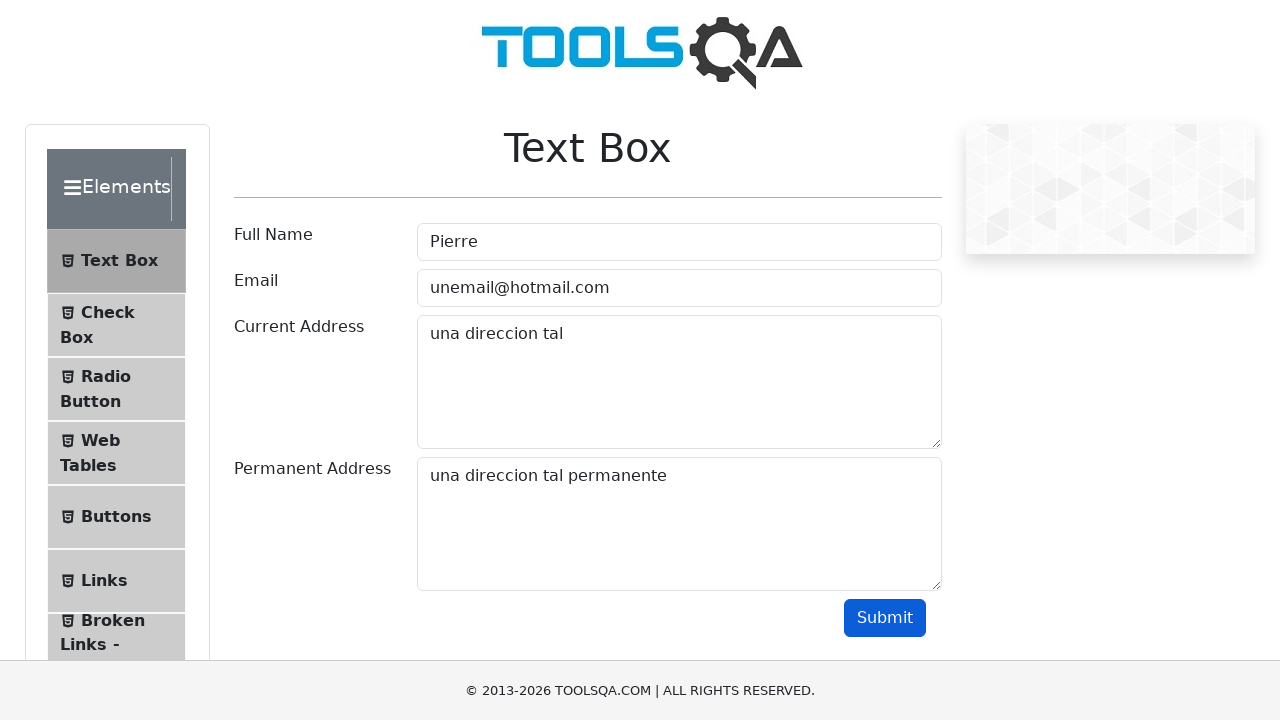

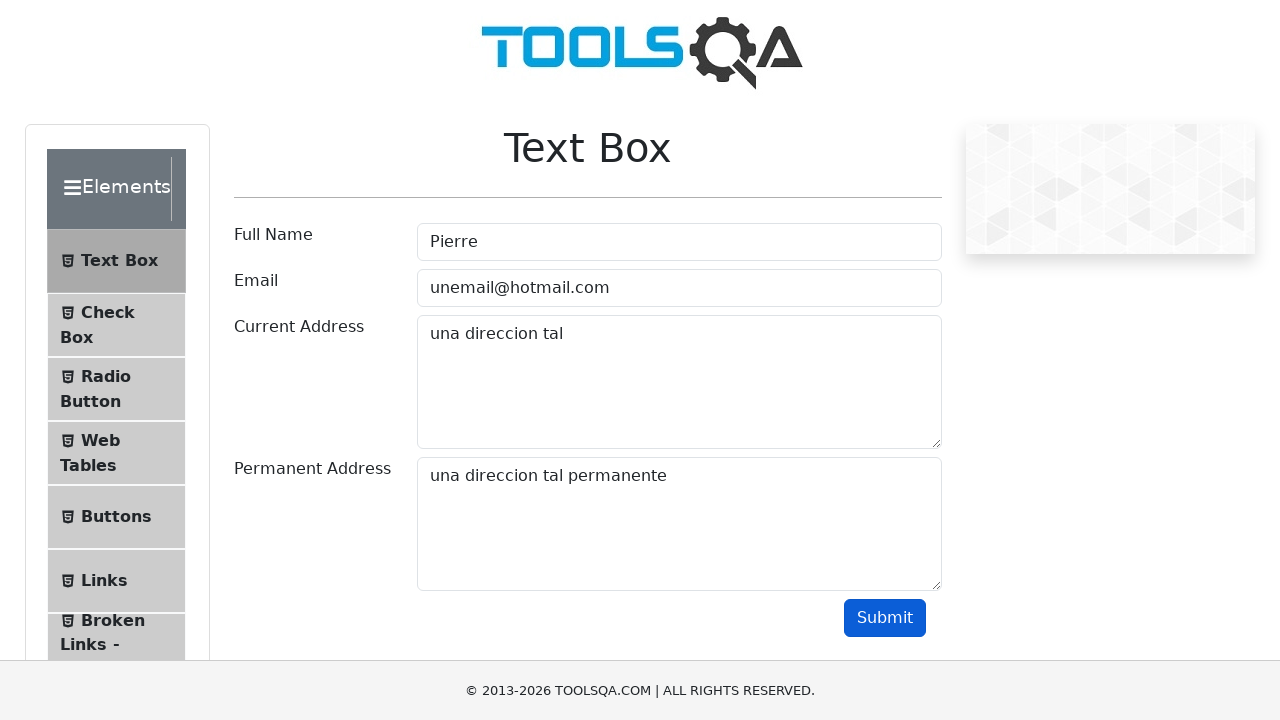